Tests navigation from main page to second page by clicking a button and verifying the about text content on the second page

Starting URL: https://ereoo.github.io/main-page

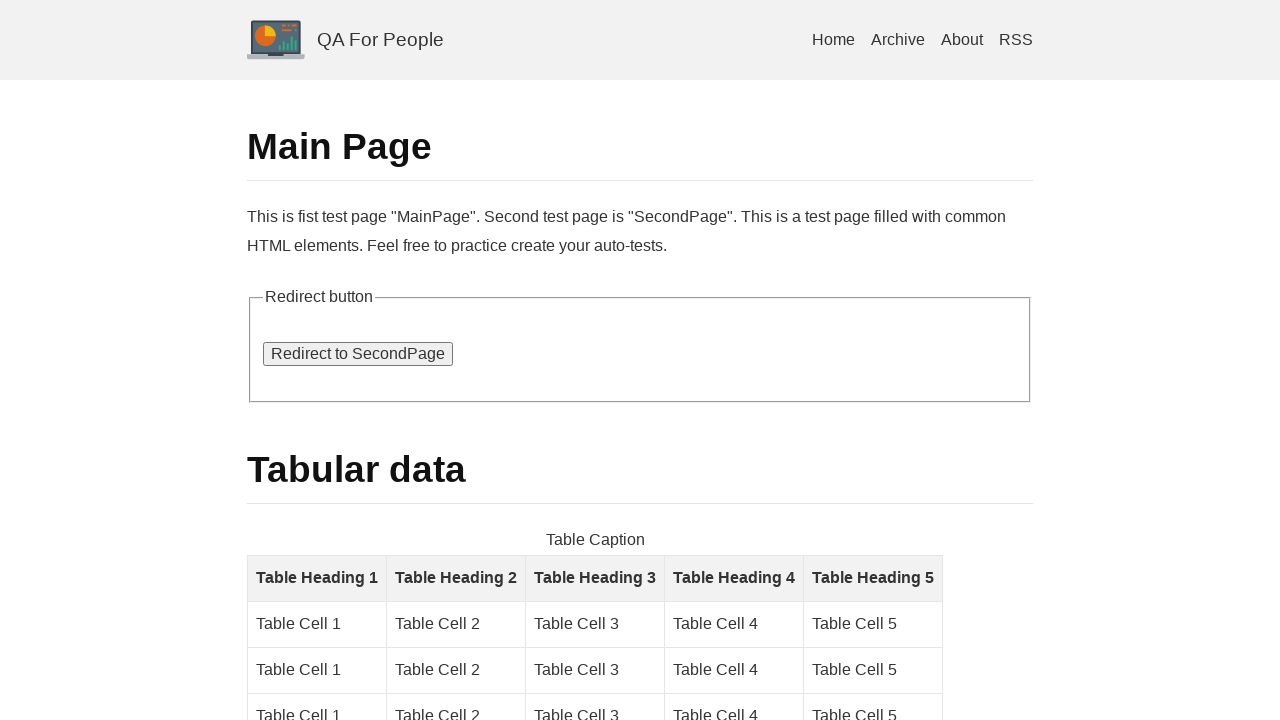

Clicked button to navigate to second page at (358, 354) on #go_second
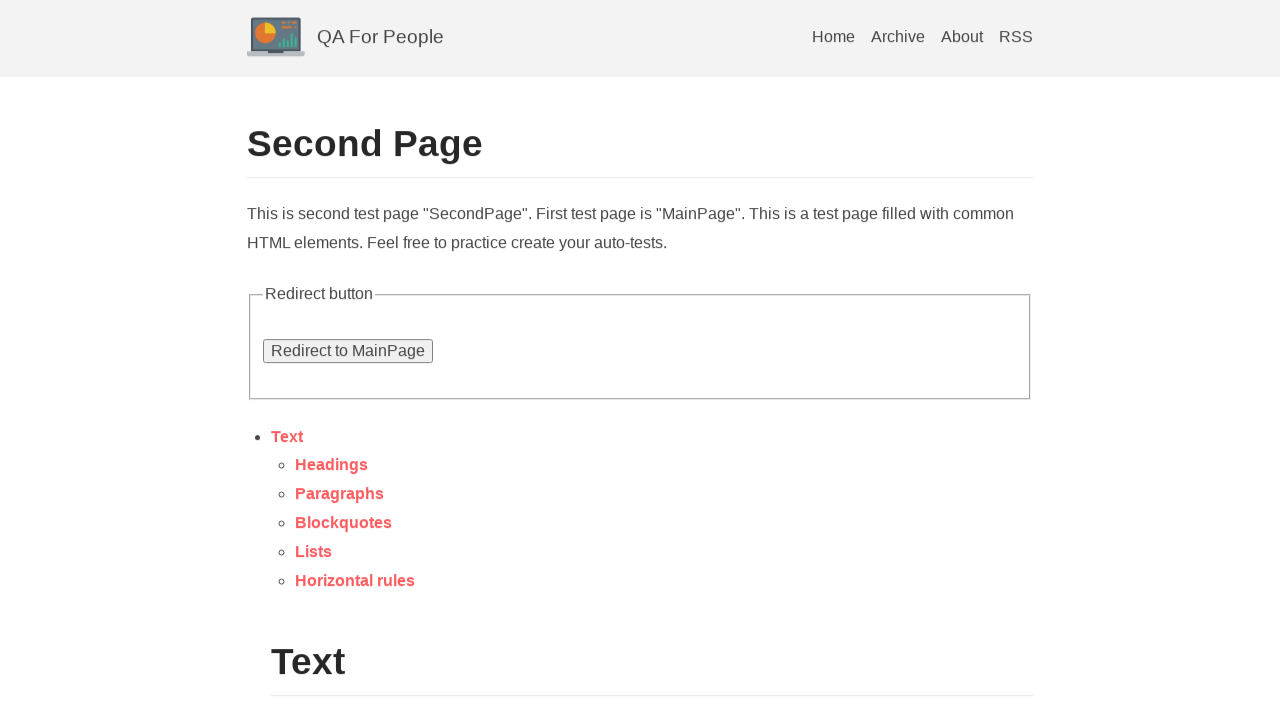

About section selector loaded on second page
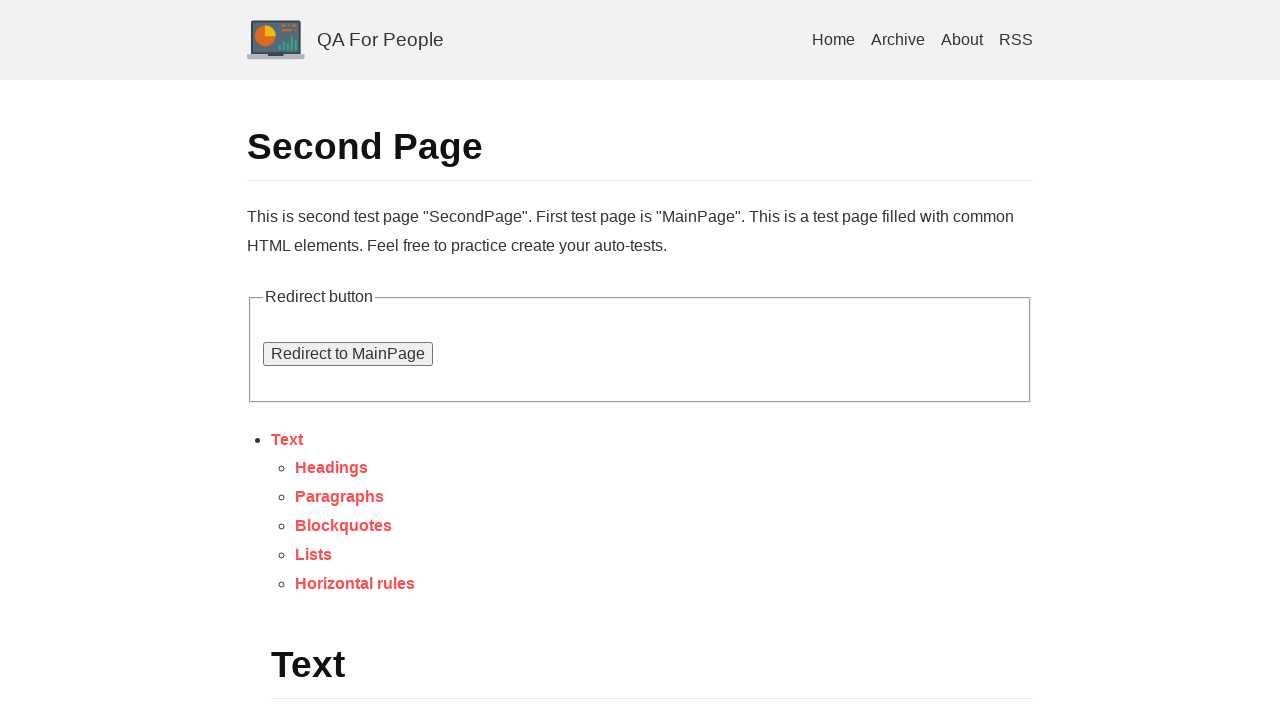

Located about element
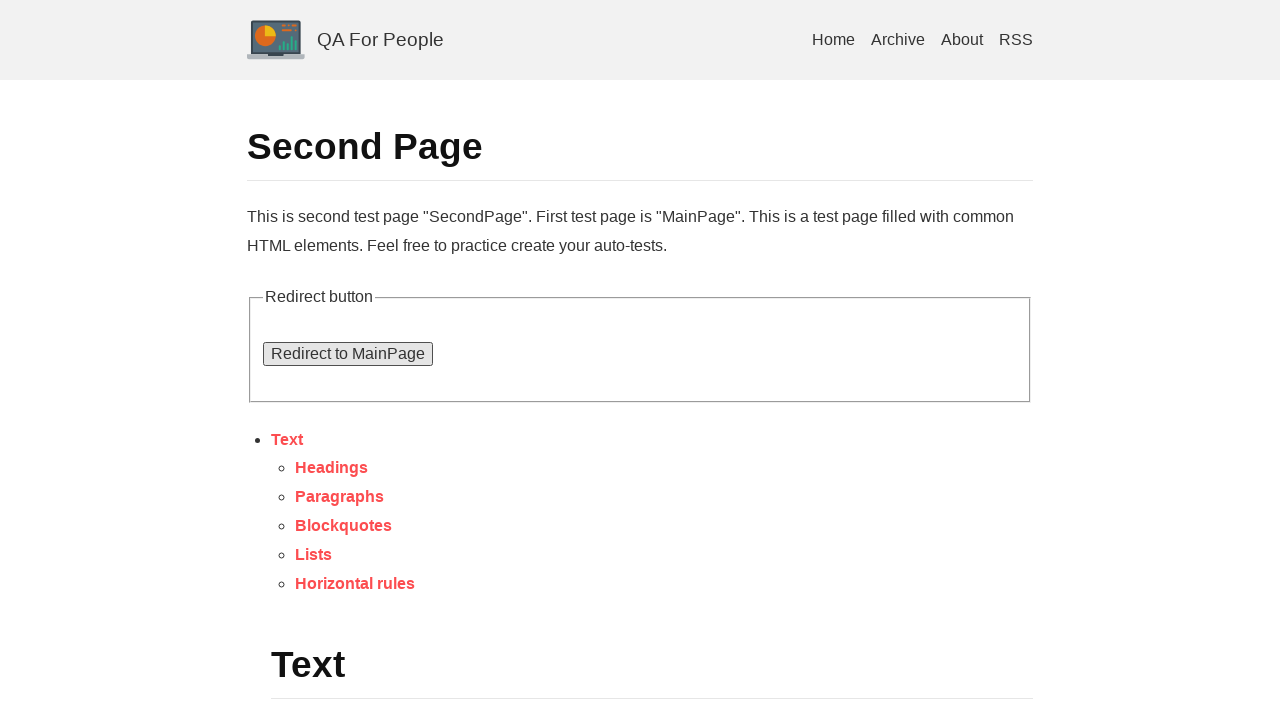

About element became visible
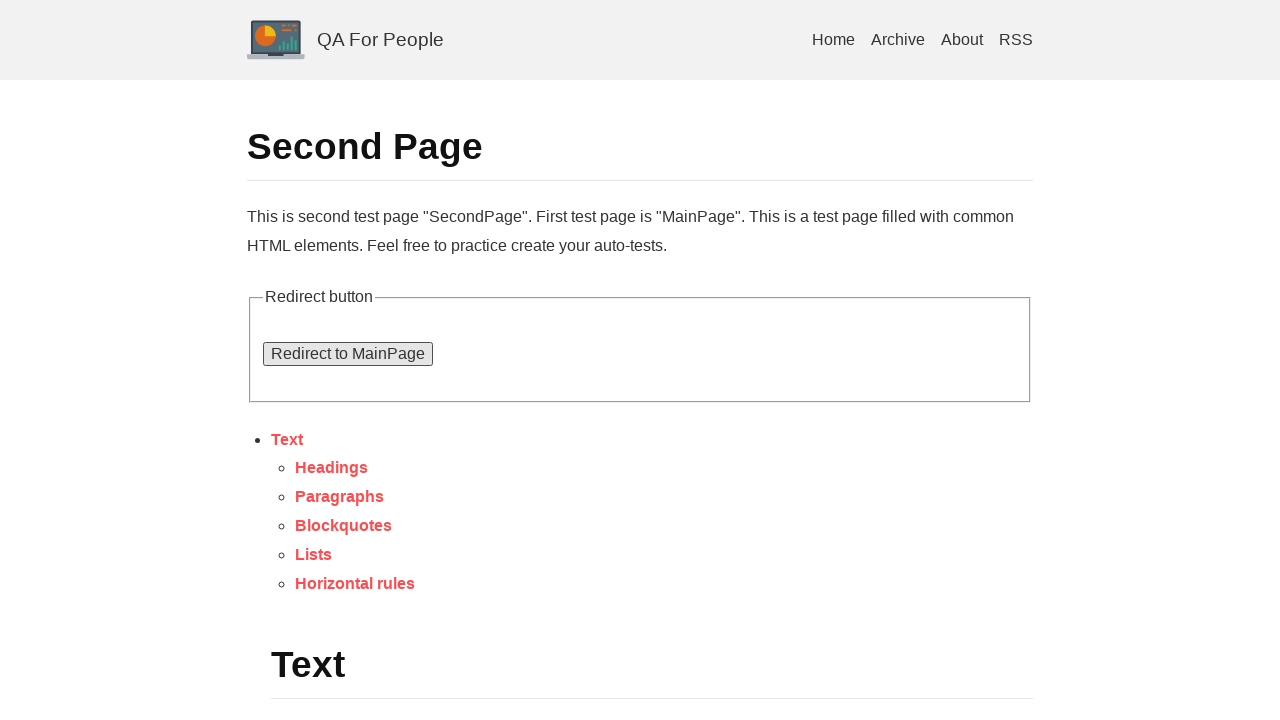

Verified about text contains 'This is second test page'
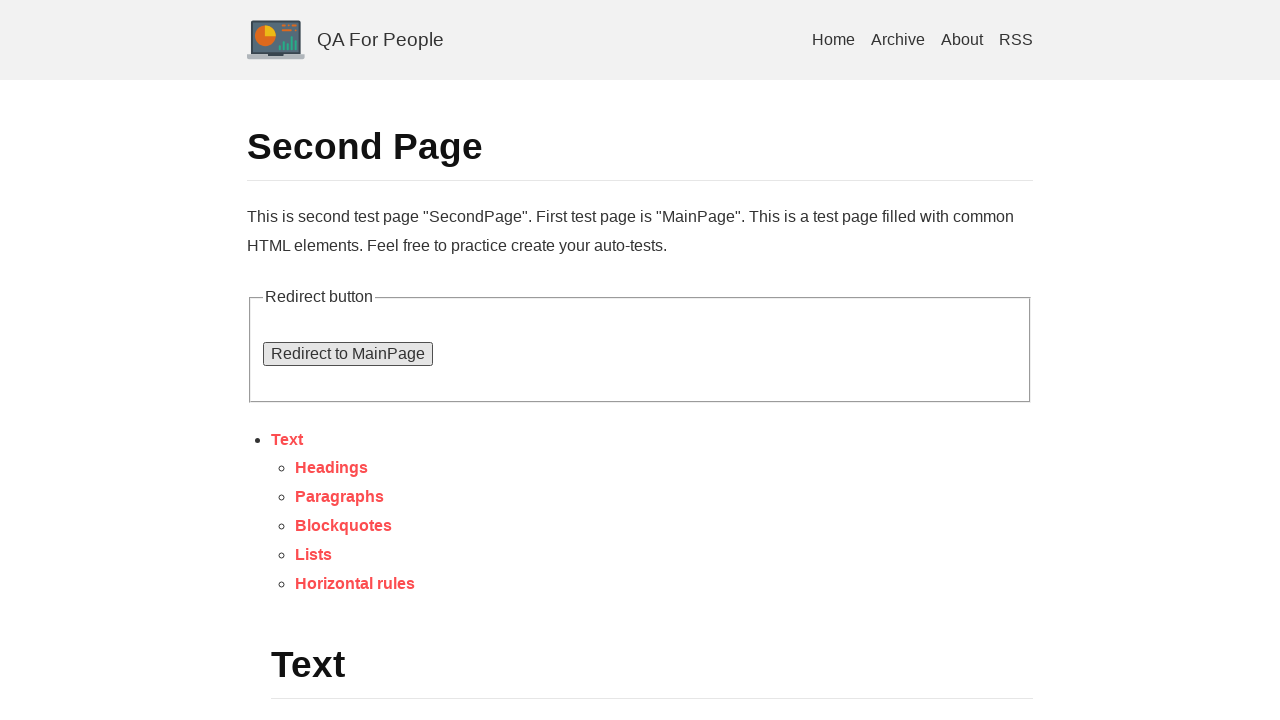

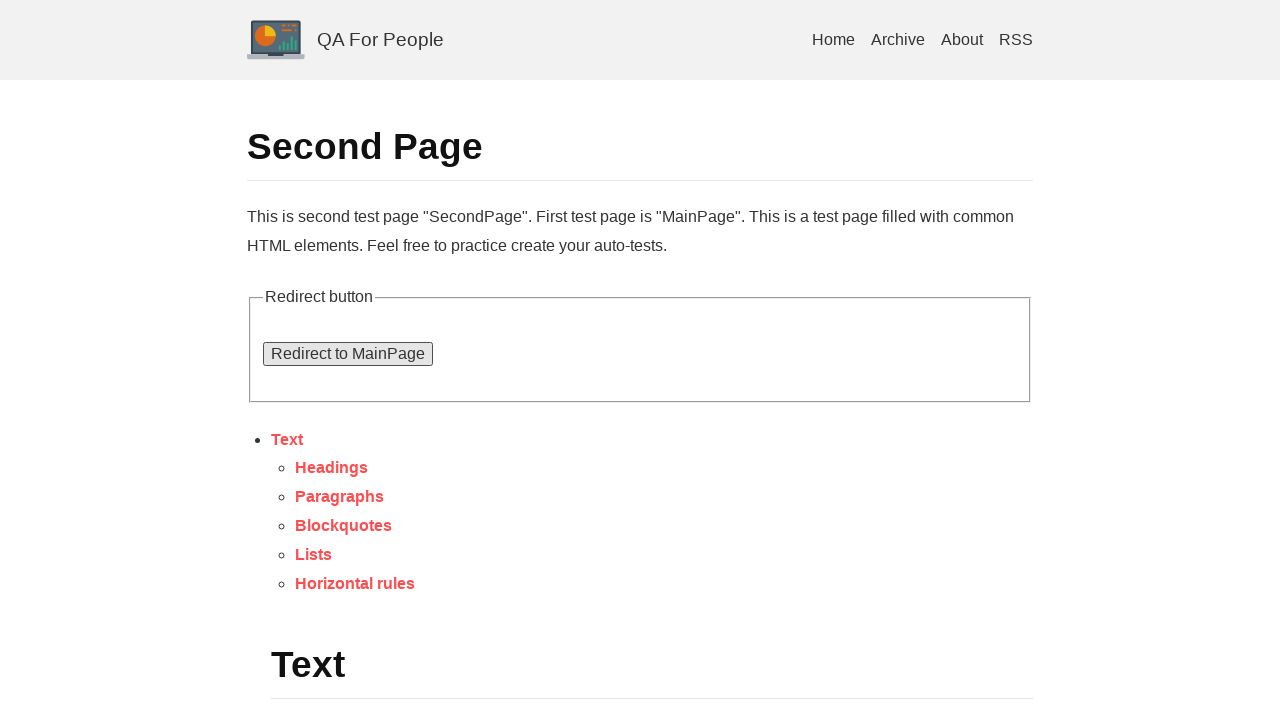